Tests various types of JavaScript alert dialogs including simple alerts, confirmation dialogs with OK/Cancel, and prompt alerts with text input

Starting URL: http://demo.automationtesting.in/Alerts.html

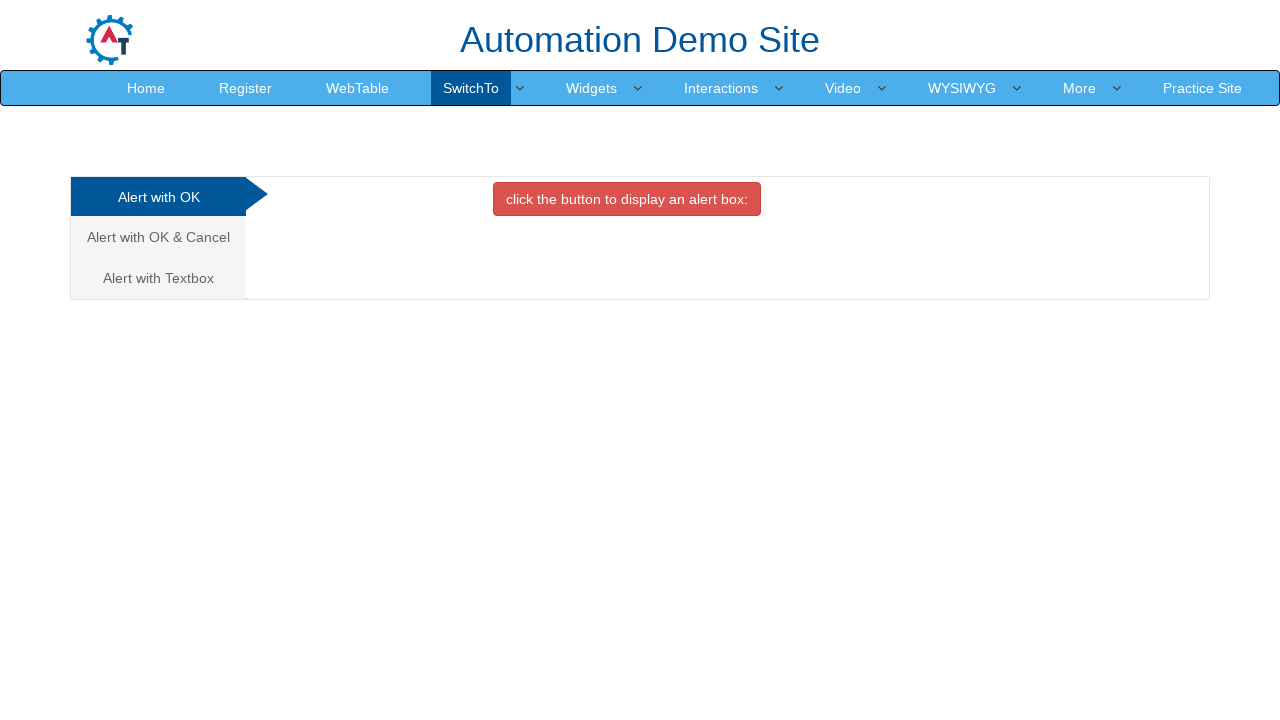

Clicked the first alert button (btn-danger) at (627, 199) on xpath=//button[@class='btn btn-danger']
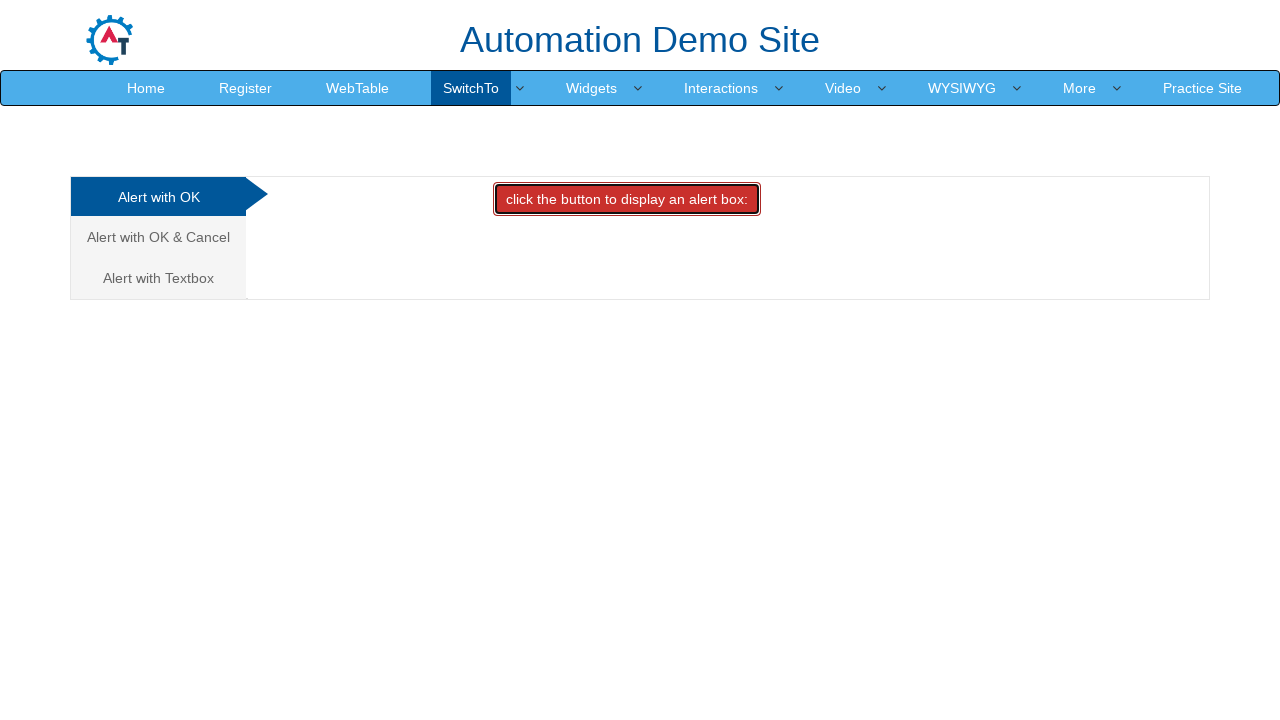

Set up dialog handler and accepted the alert
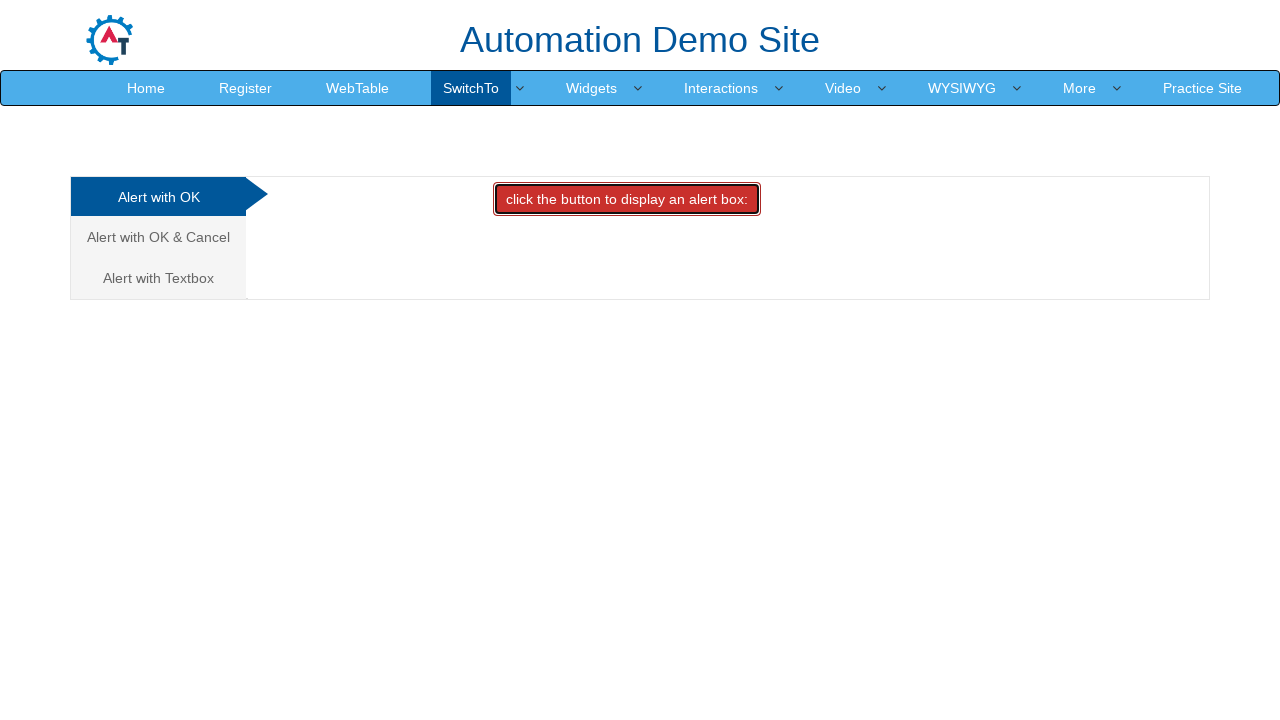

Clicked on 'Alert with OK & Cancel' tab at (158, 237) on xpath=//a[contains(text(),'Alert with OK & Cancel')]
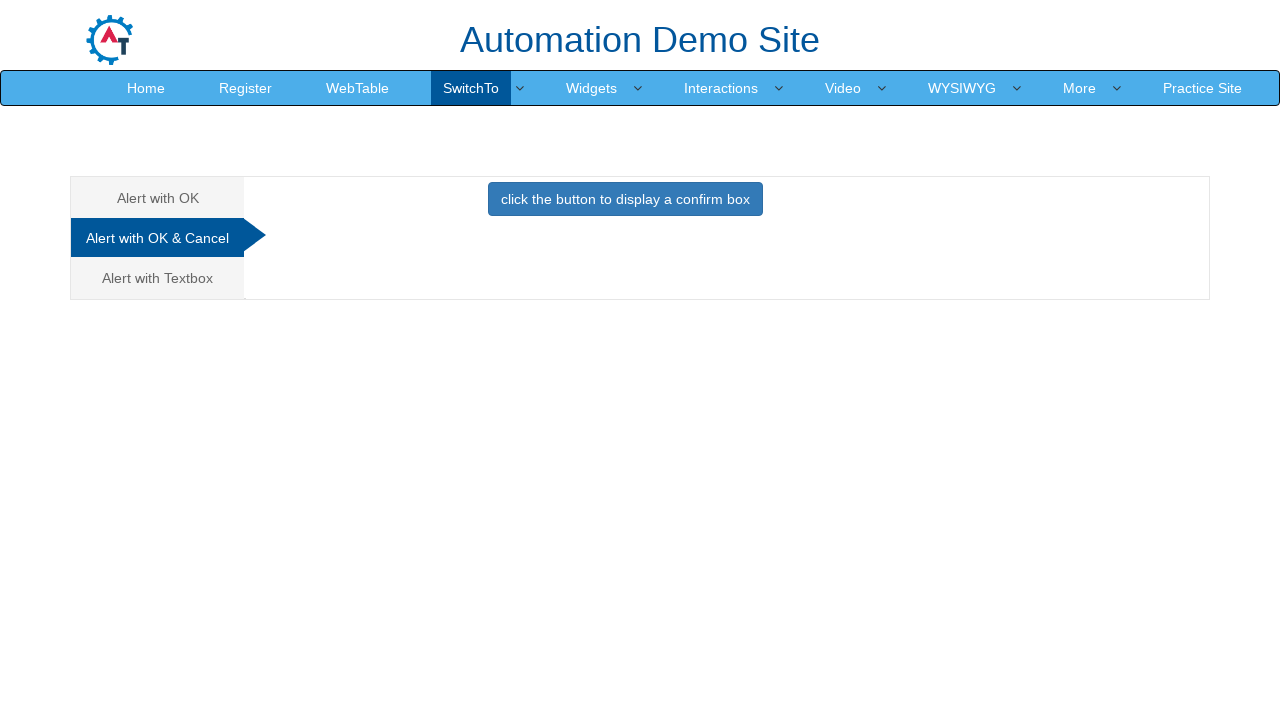

Clicked the button to trigger confirmation dialog at (625, 199) on xpath=//button[@class='btn btn-primary']
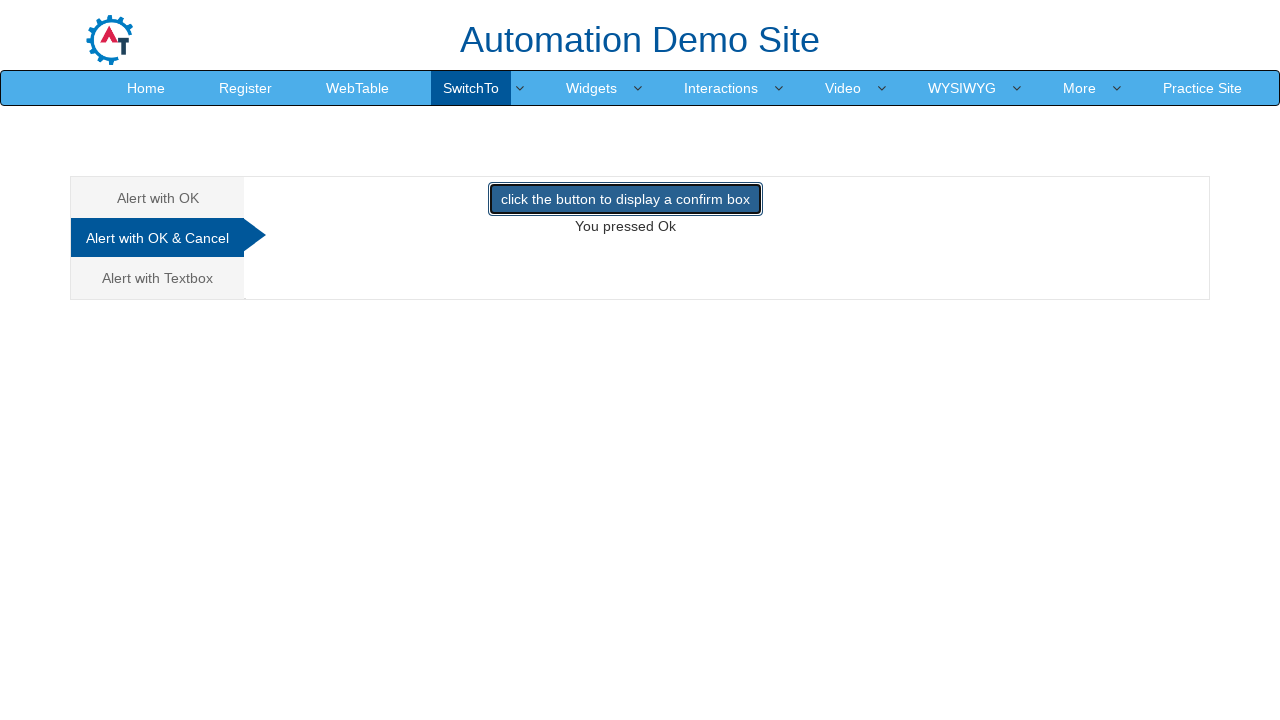

Set up dialog handler and dismissed the confirmation dialog
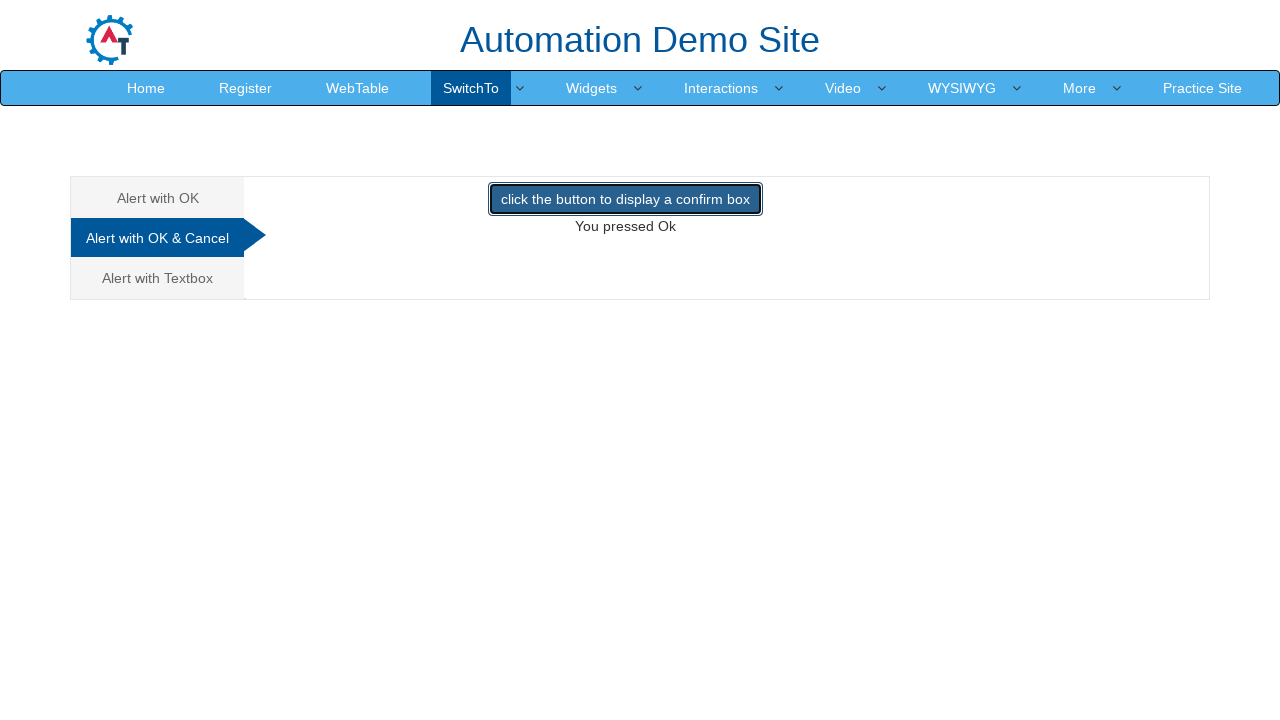

Clicked on 'Alert with Textbox' tab at (158, 278) on xpath=//a[contains(text(),'Alert with Textbox')]
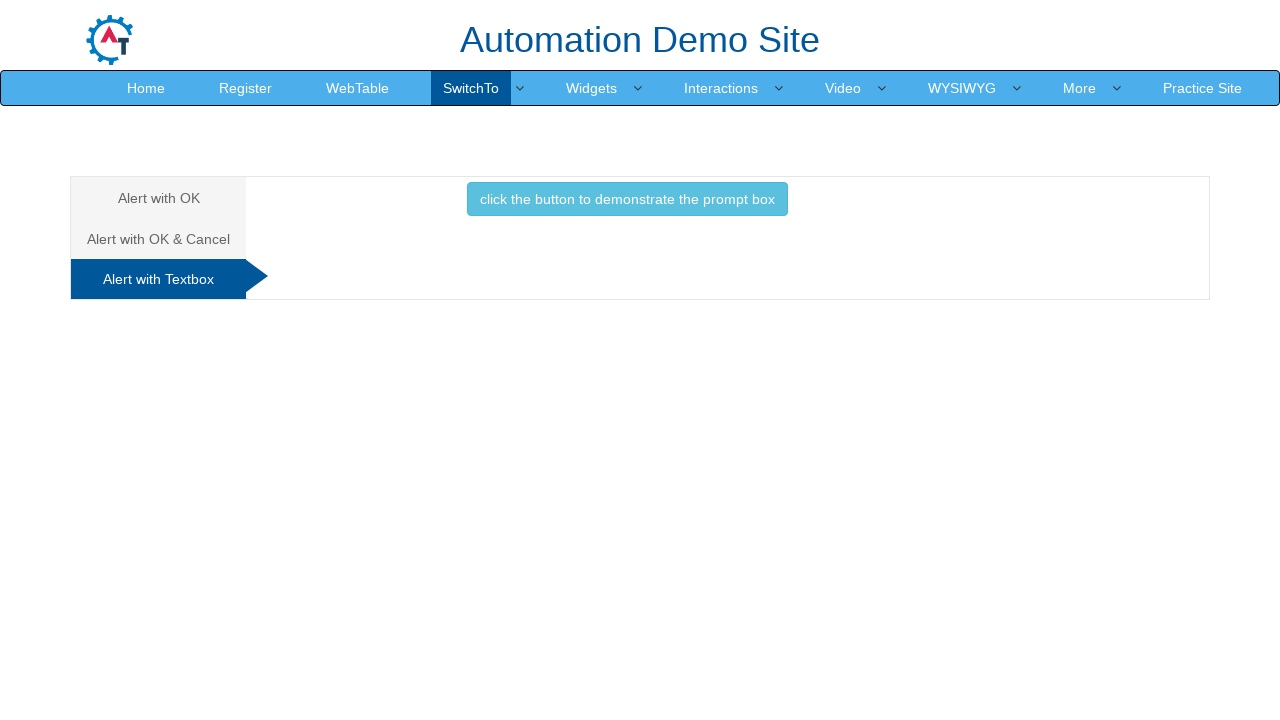

Clicked the button to trigger prompt dialog at (627, 199) on xpath=//button[@class='btn btn-info']
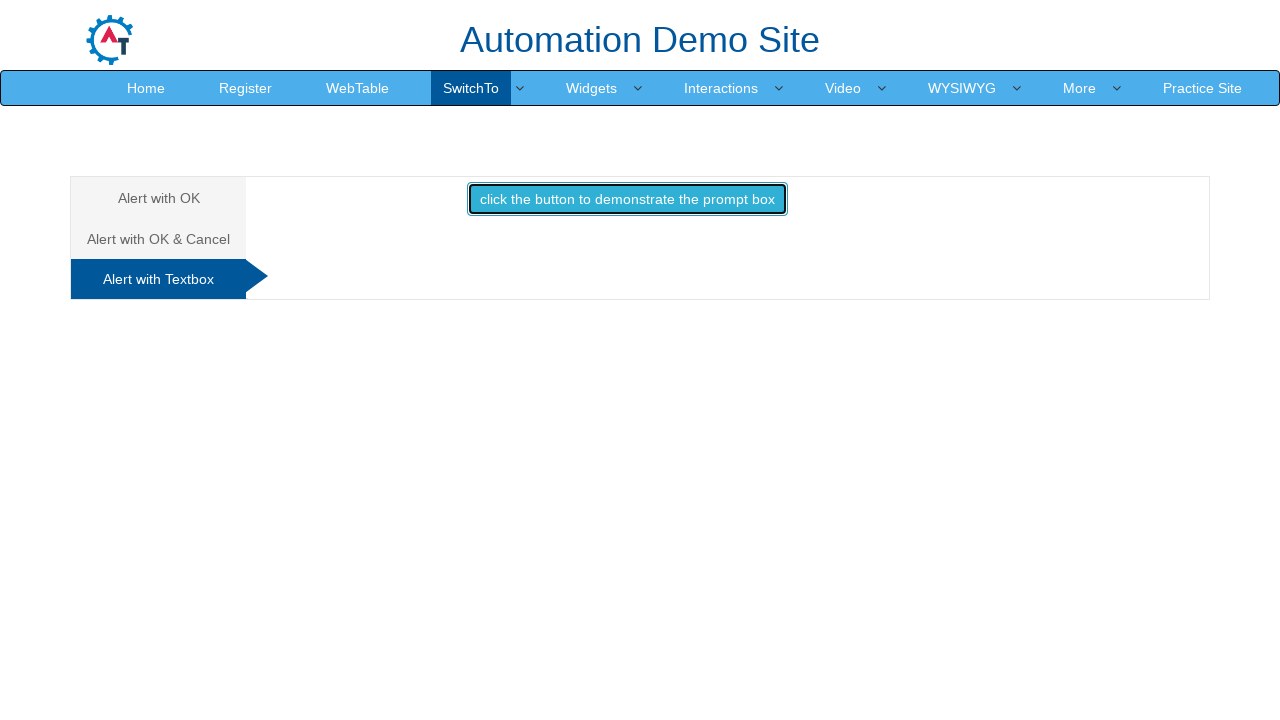

Set up dialog handler and accepted the prompt with text input 'Suhas'
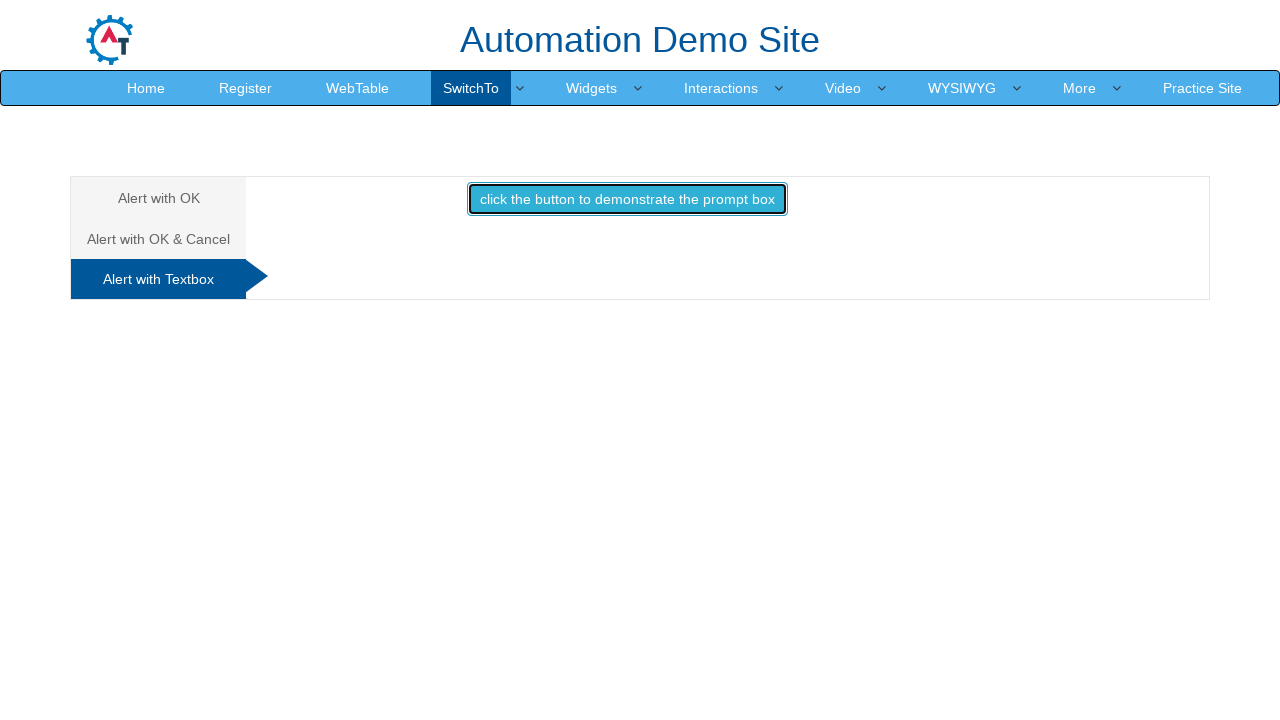

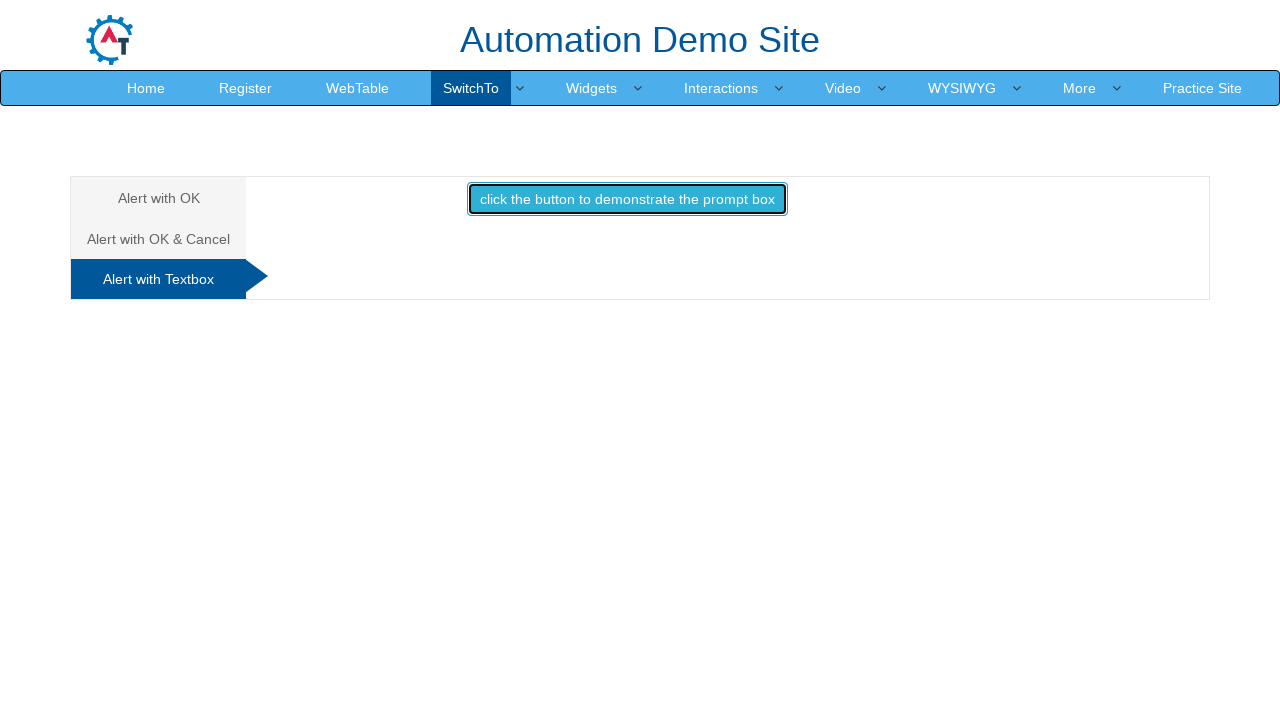